Tests pagination functionality by navigating through different pages using next, previous, and page number buttons

Starting URL: http://makeseleniumeasy.com/2020/05/09/storing-web-table-with-pagination-data-into-list-of-map-java/

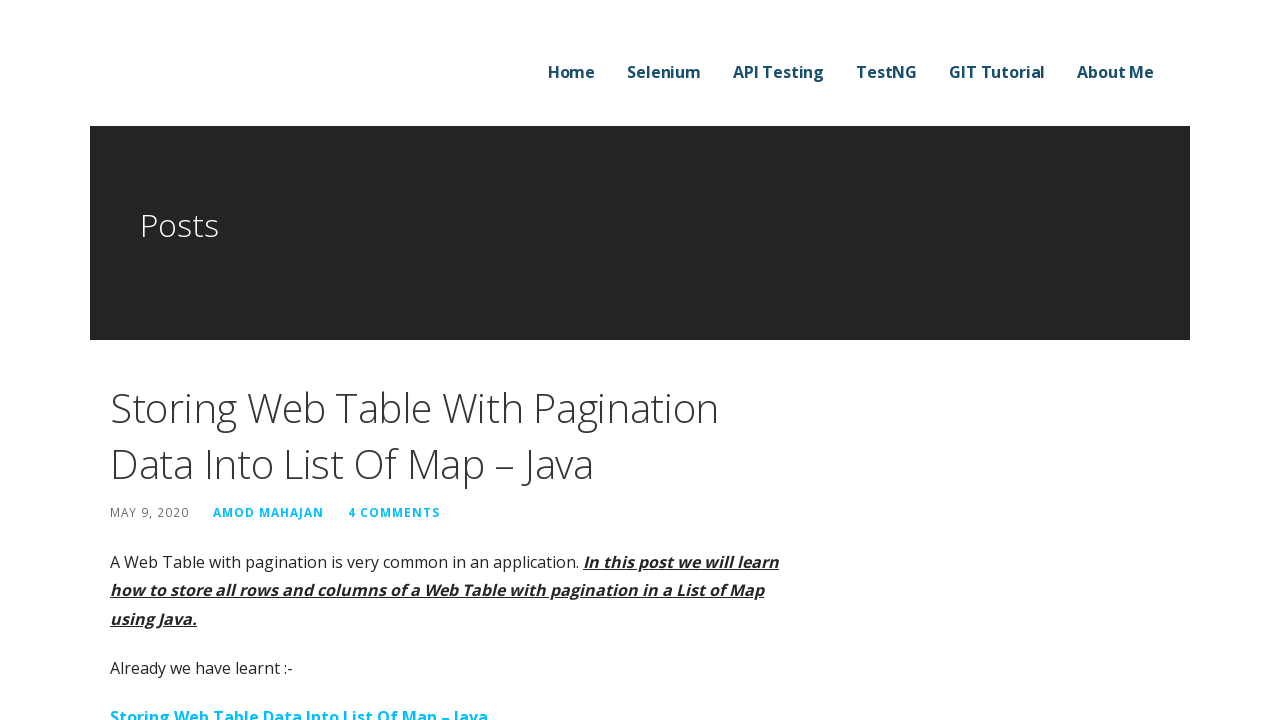

Waited for pagination table to load
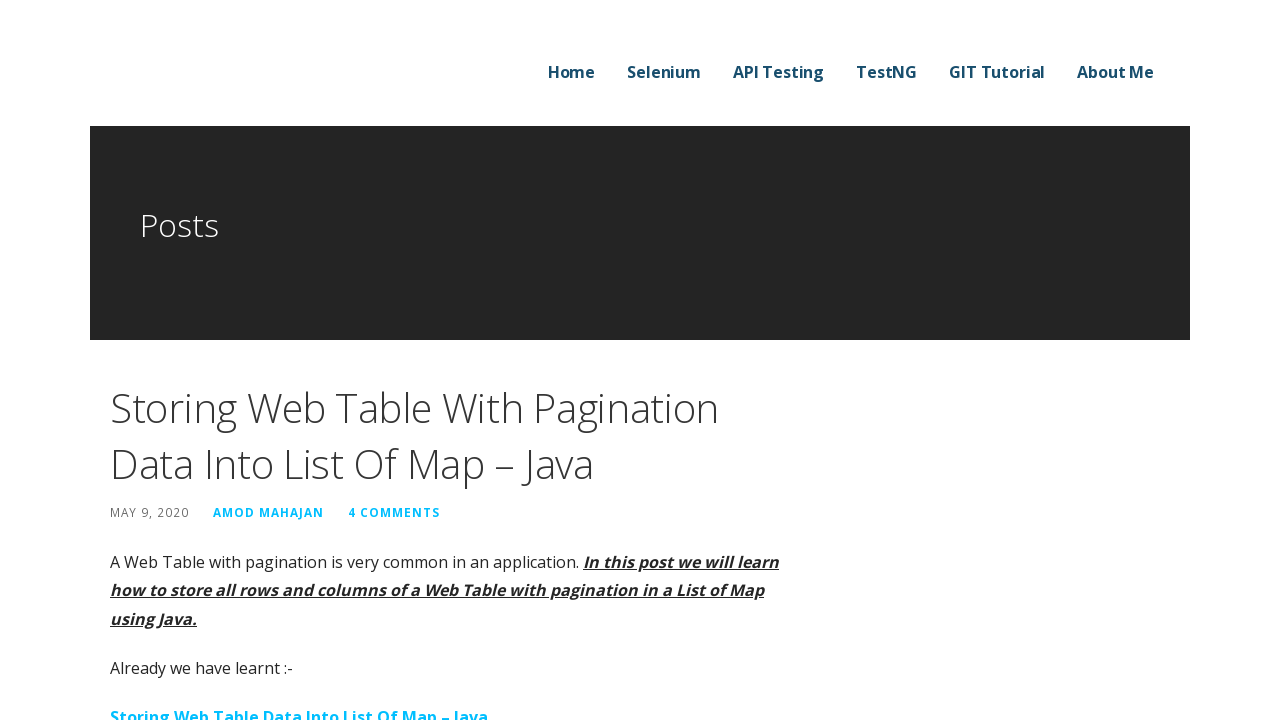

Clicked next button to navigate to page 2 at (697, 361) on #dtBasicExample_next
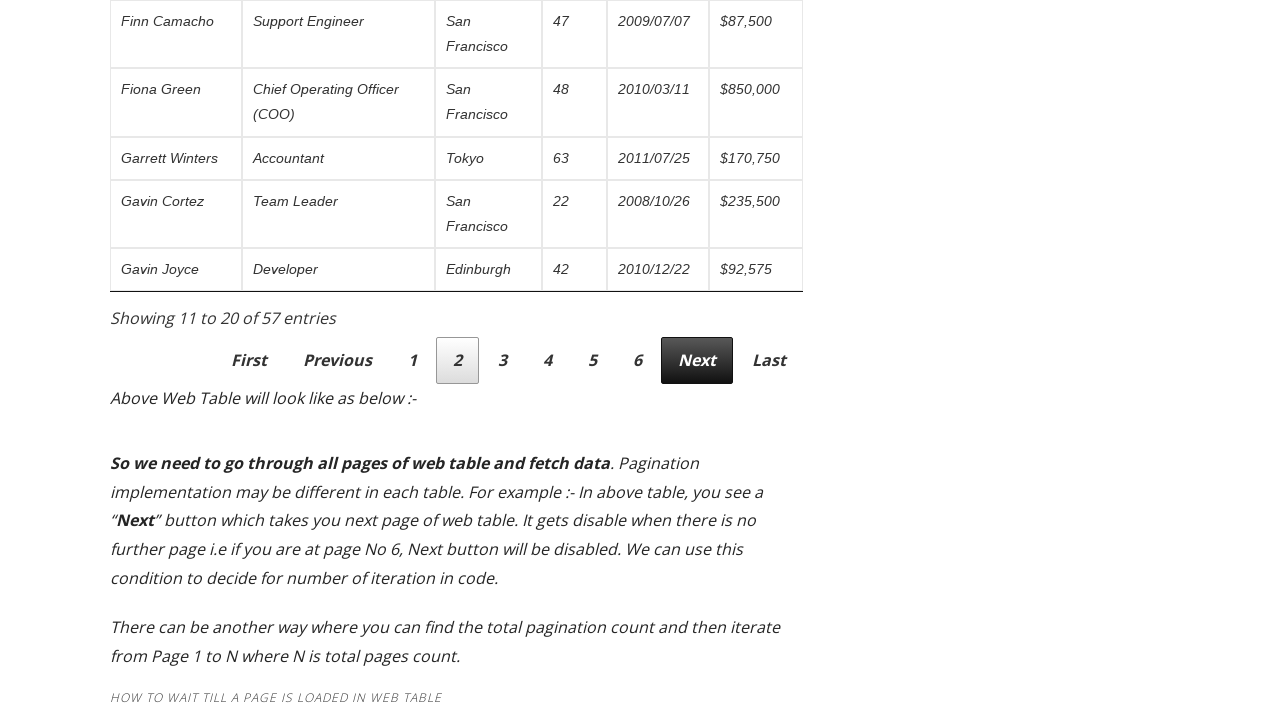

Waited for page 2 to load
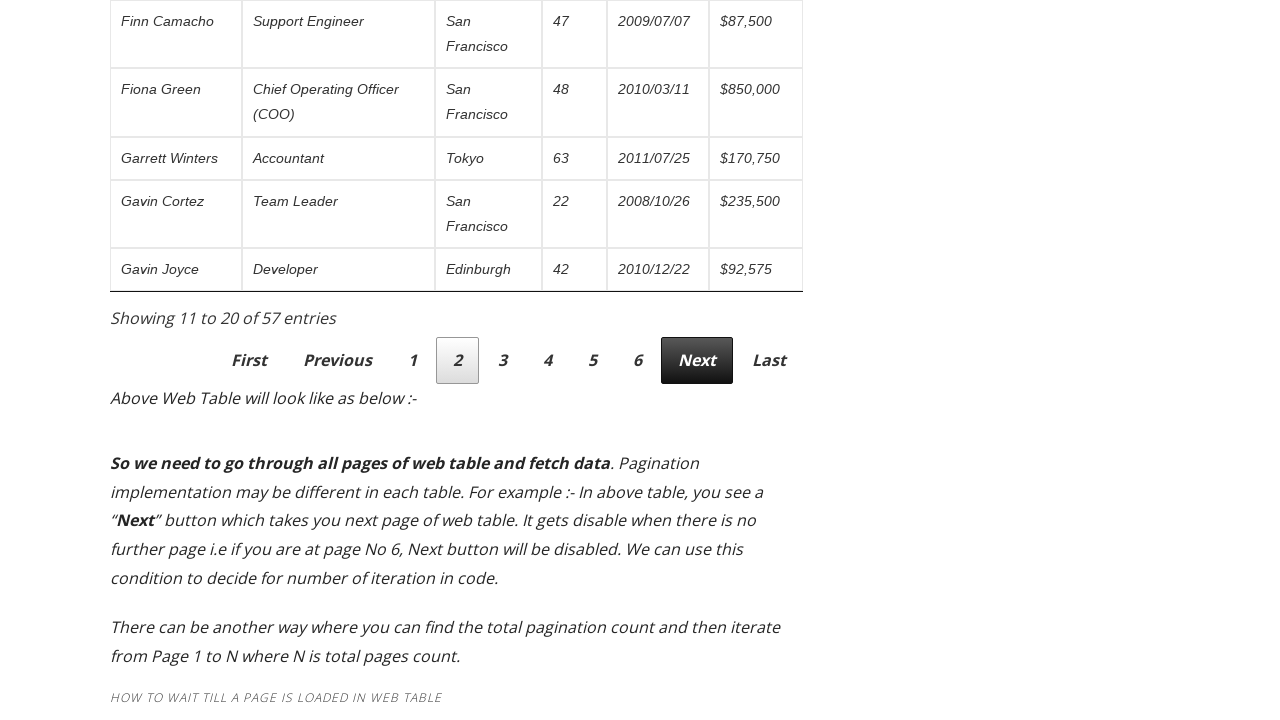

Clicked previous button to navigate back to page 1 at (338, 361) on #dtBasicExample_previous
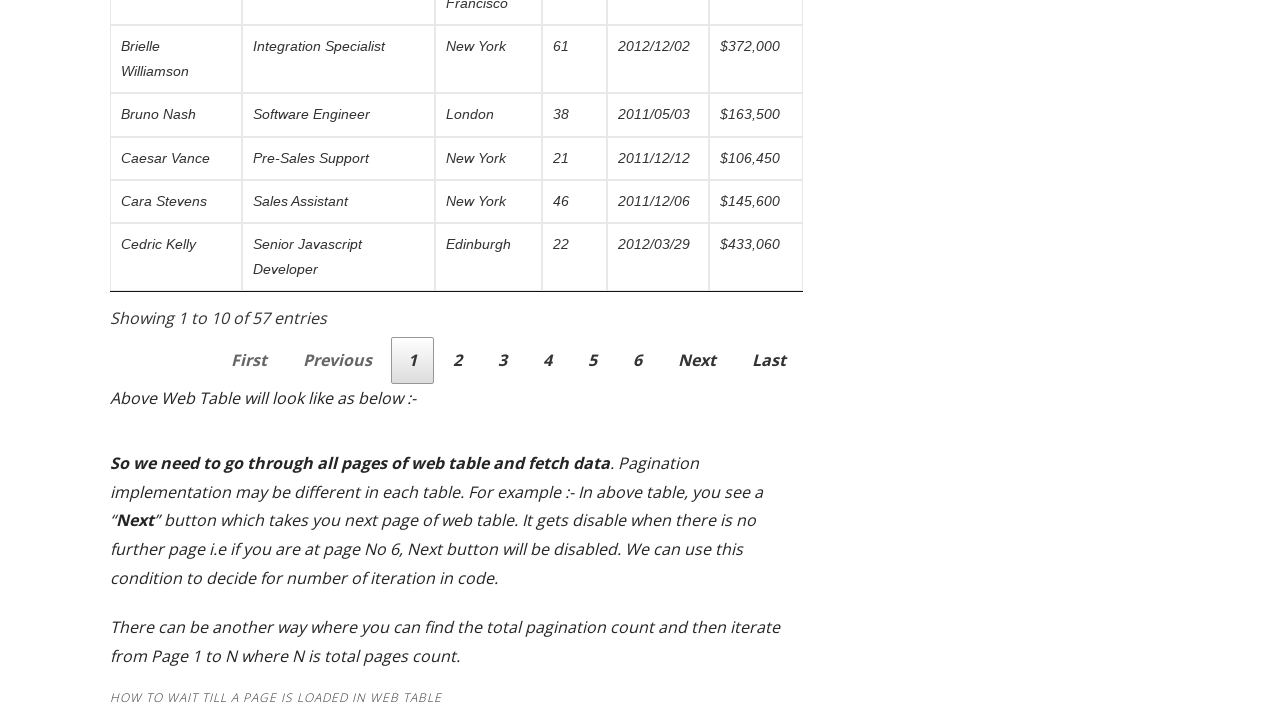

Waited for page 1 to load
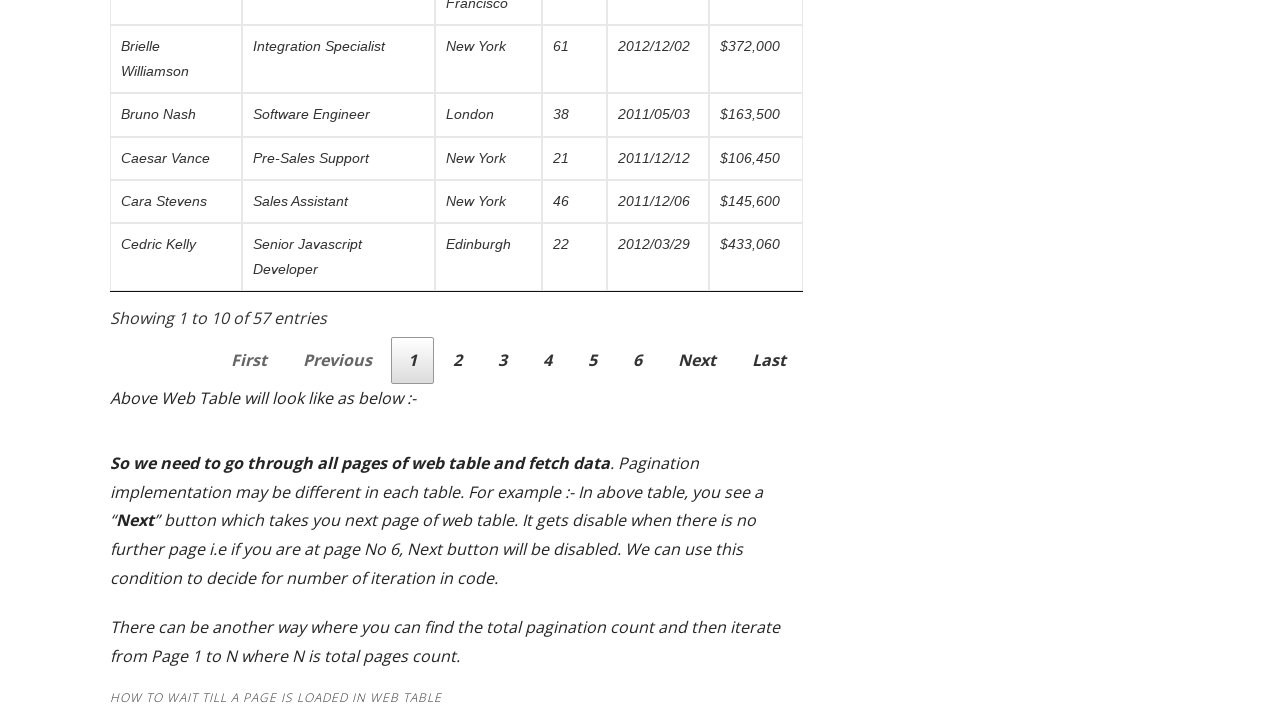

Clicked page 2 button directly at (458, 361) on .paginate_button:has-text("2")
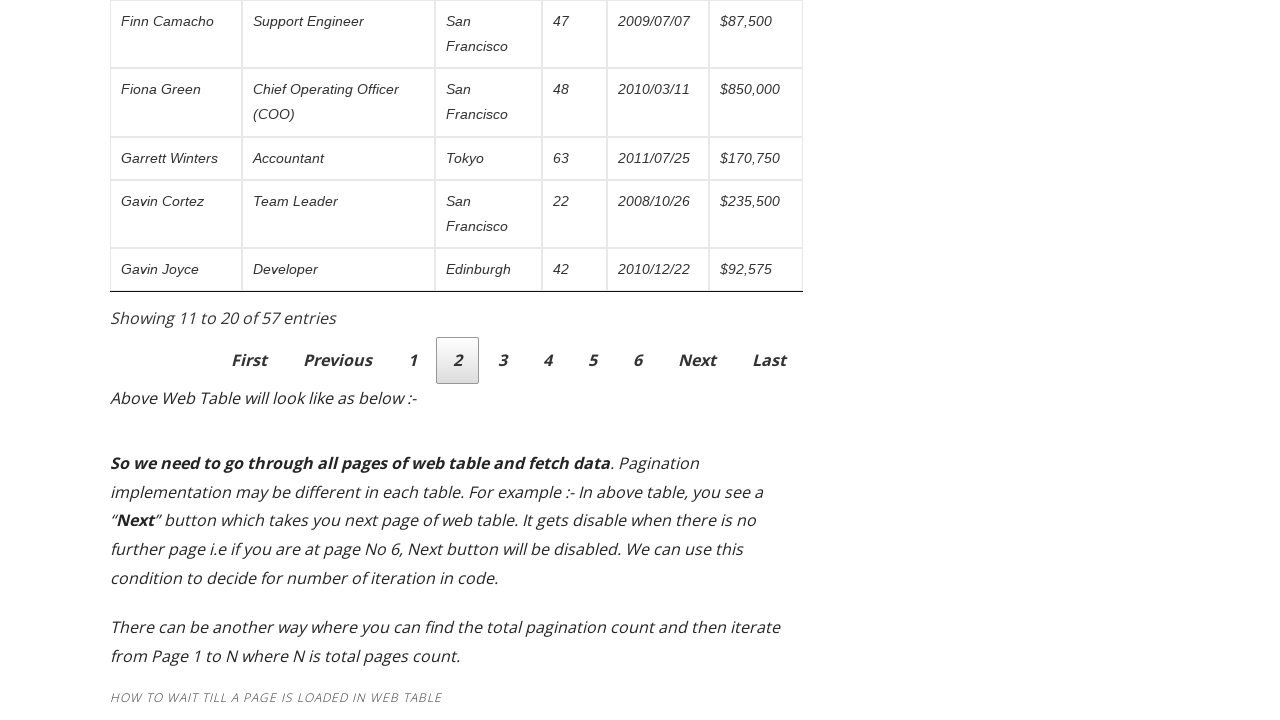

Waited for page 2 to load after direct click
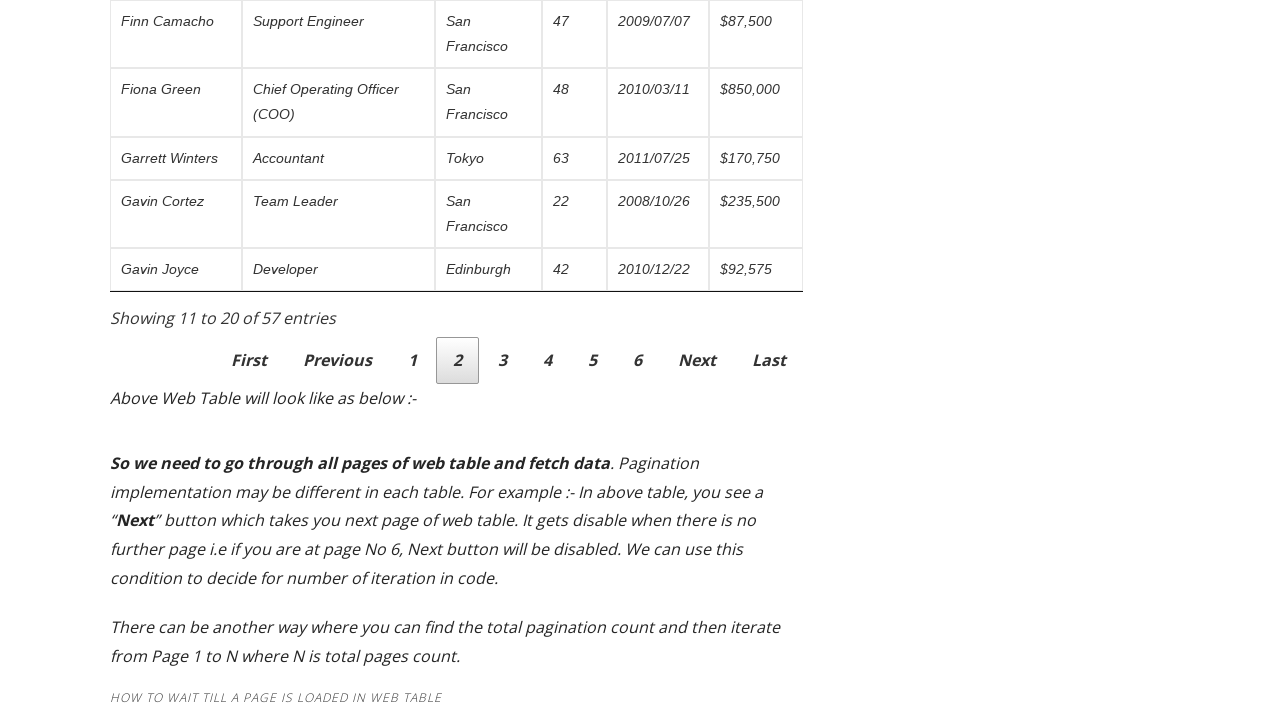

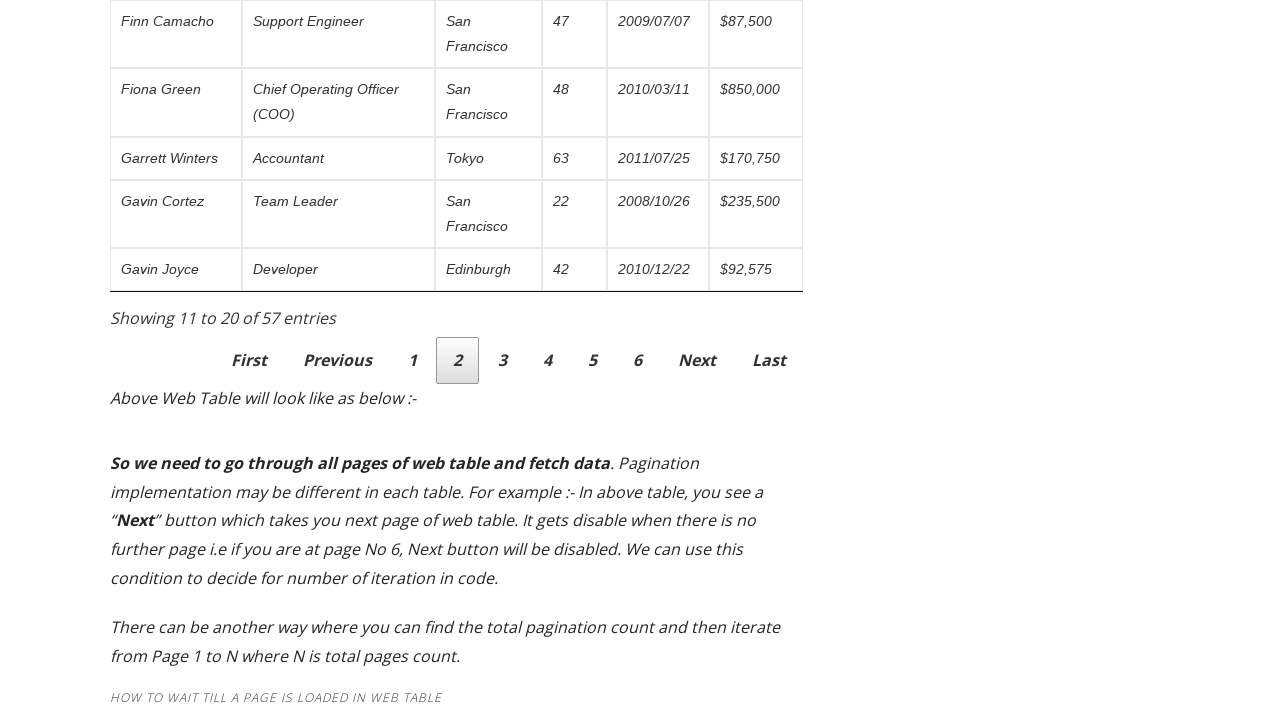